Navigates to a 1tv.ru news article and clicks on a link containing "Полит" text

Starting URL: https://www.1tv.ru/news/2022-10-24/440187-sinoptiki_rasskazali_o_pogode_v_stolichnom_regione_na_predstoyaschey_nedele

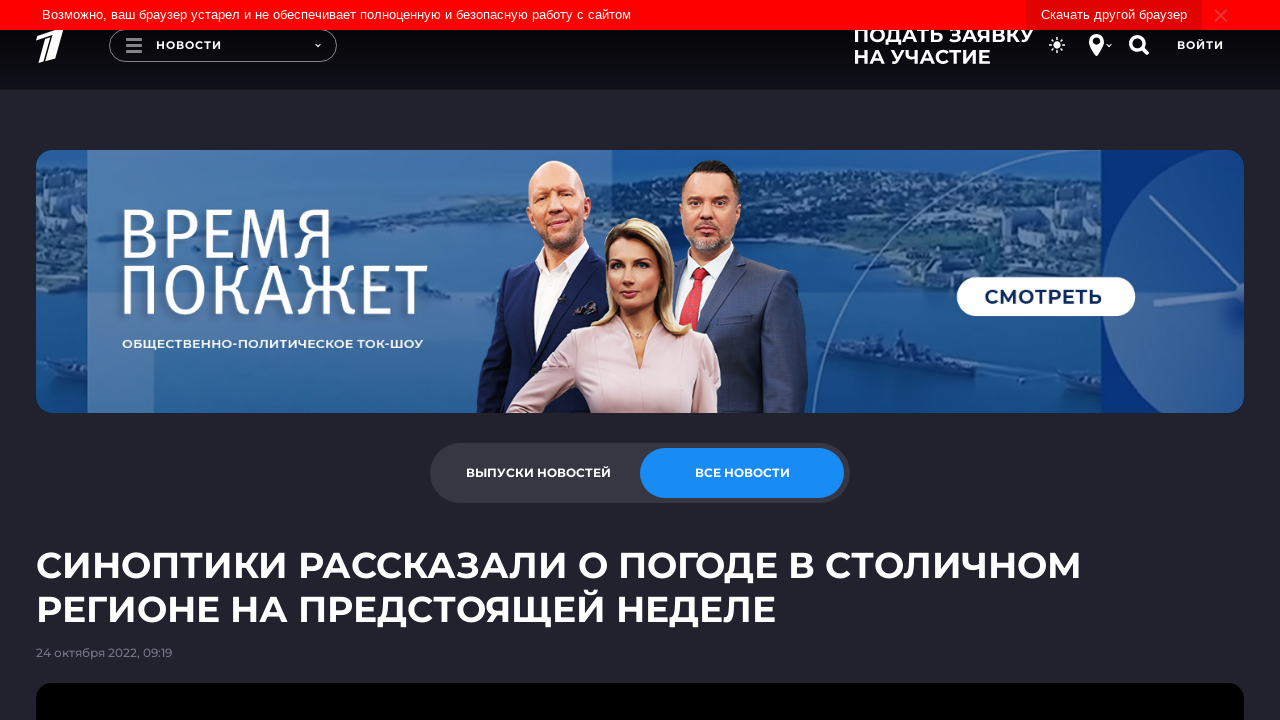

Navigated to 1tv.ru news article about weather forecast
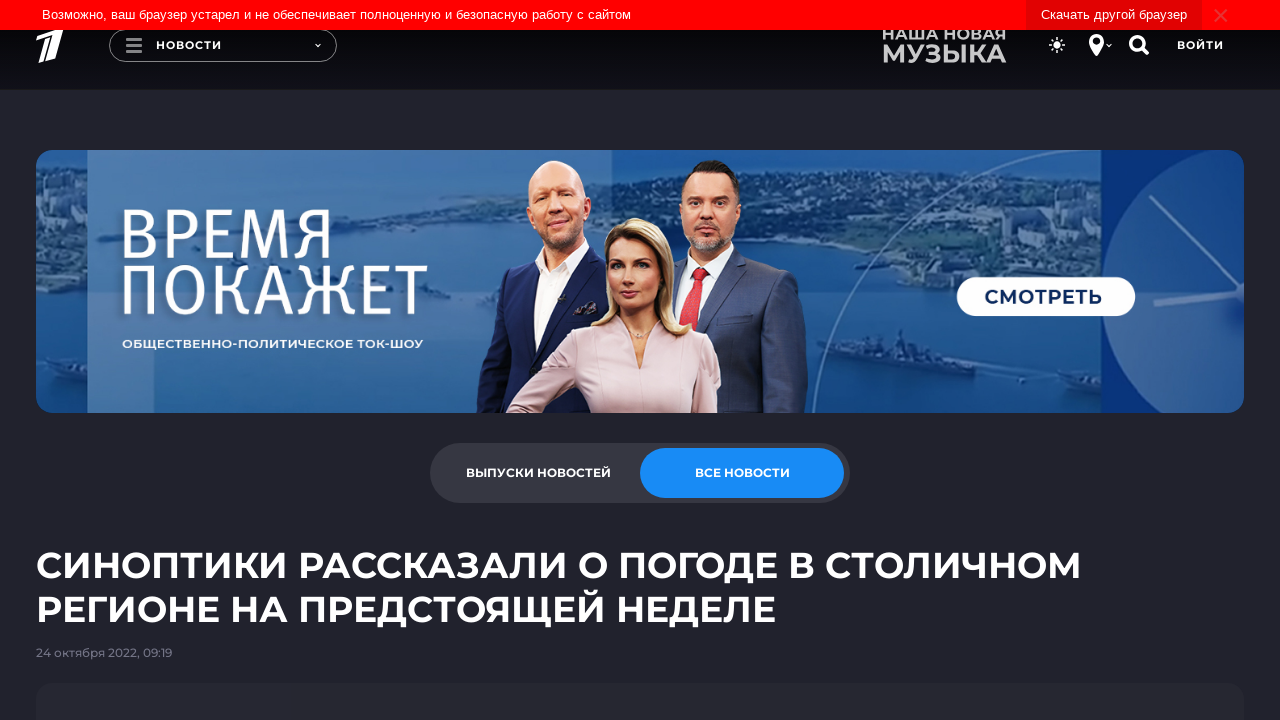

Clicked on link containing 'Полит' text at (98, 360) on text=/Полит/
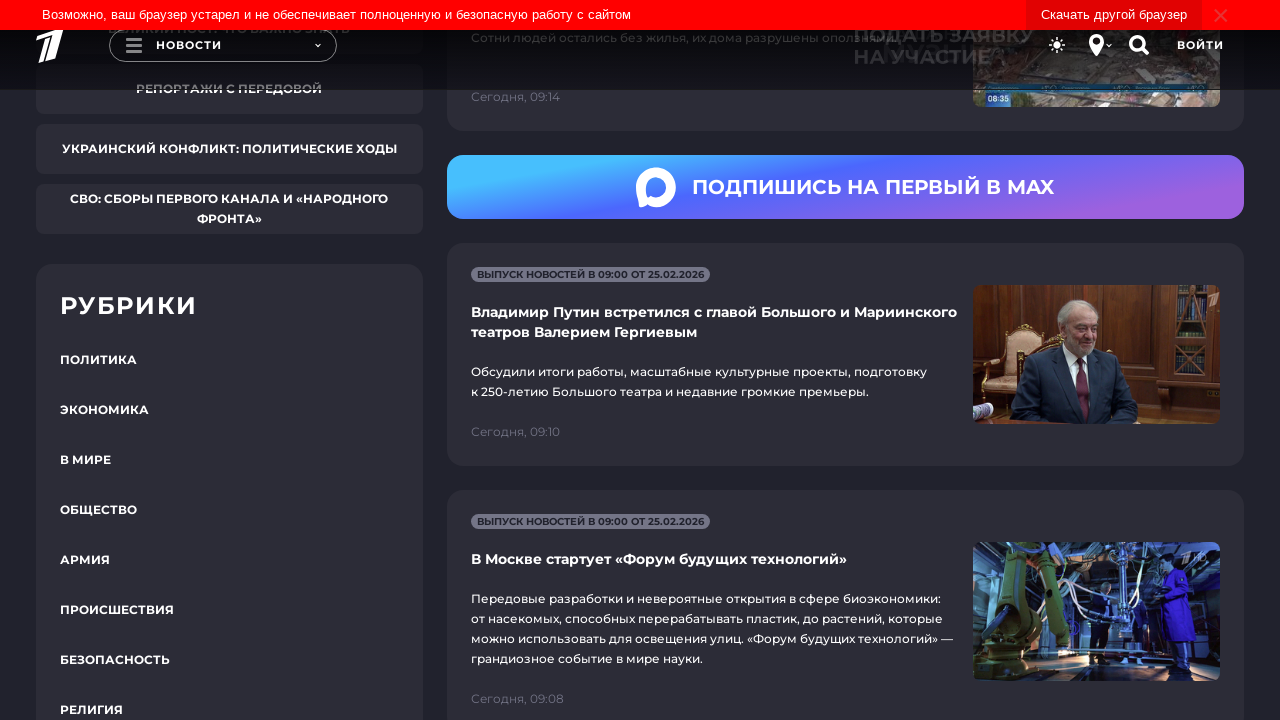

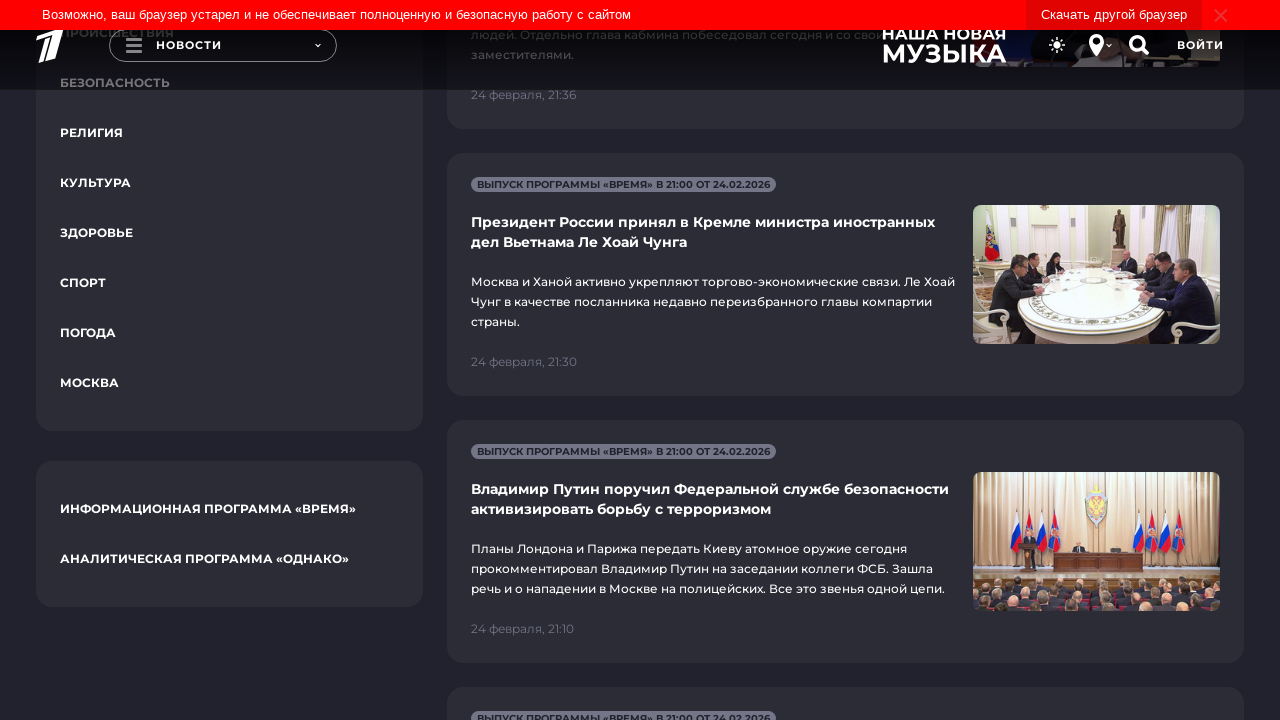